Tests double-click functionality on W3Schools TryIt editor by switching to an iframe, entering text in a field, and double-clicking a button to copy the text.

Starting URL: https://www.w3schools.com/tags/tryit.asp?filename=tryhtml5_ev_ondblclick3

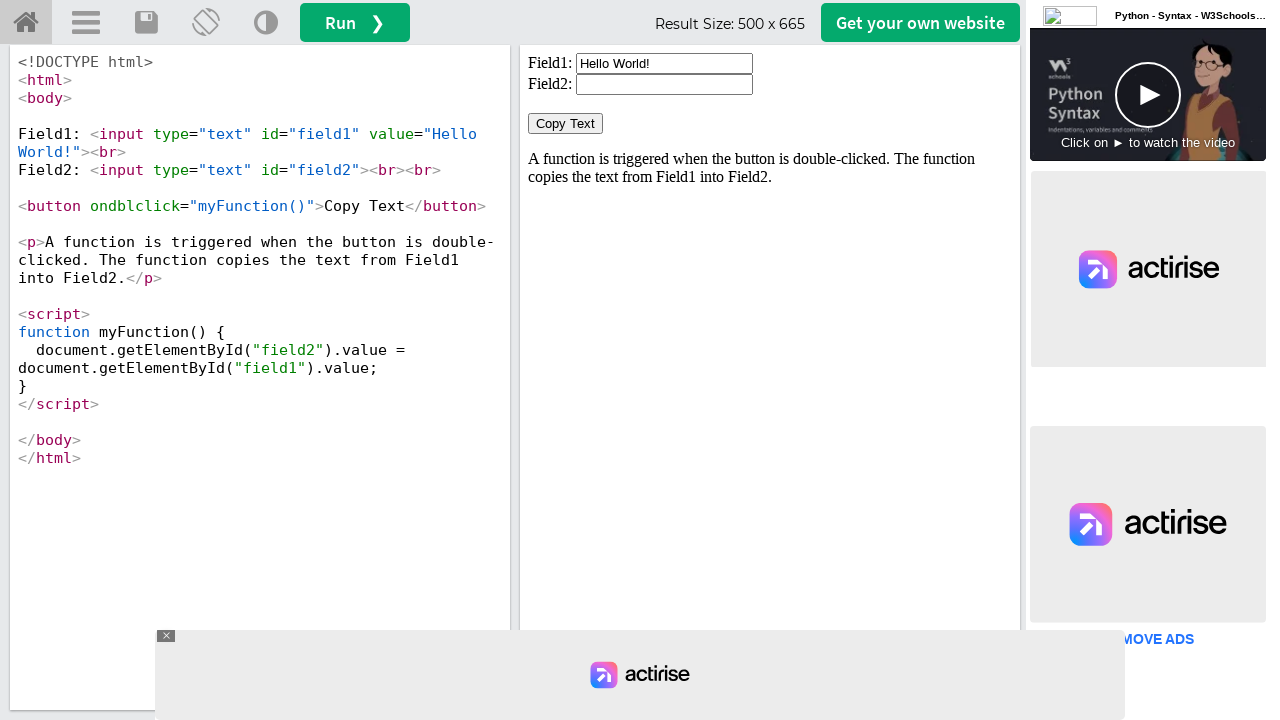

Located the iframe containing the result
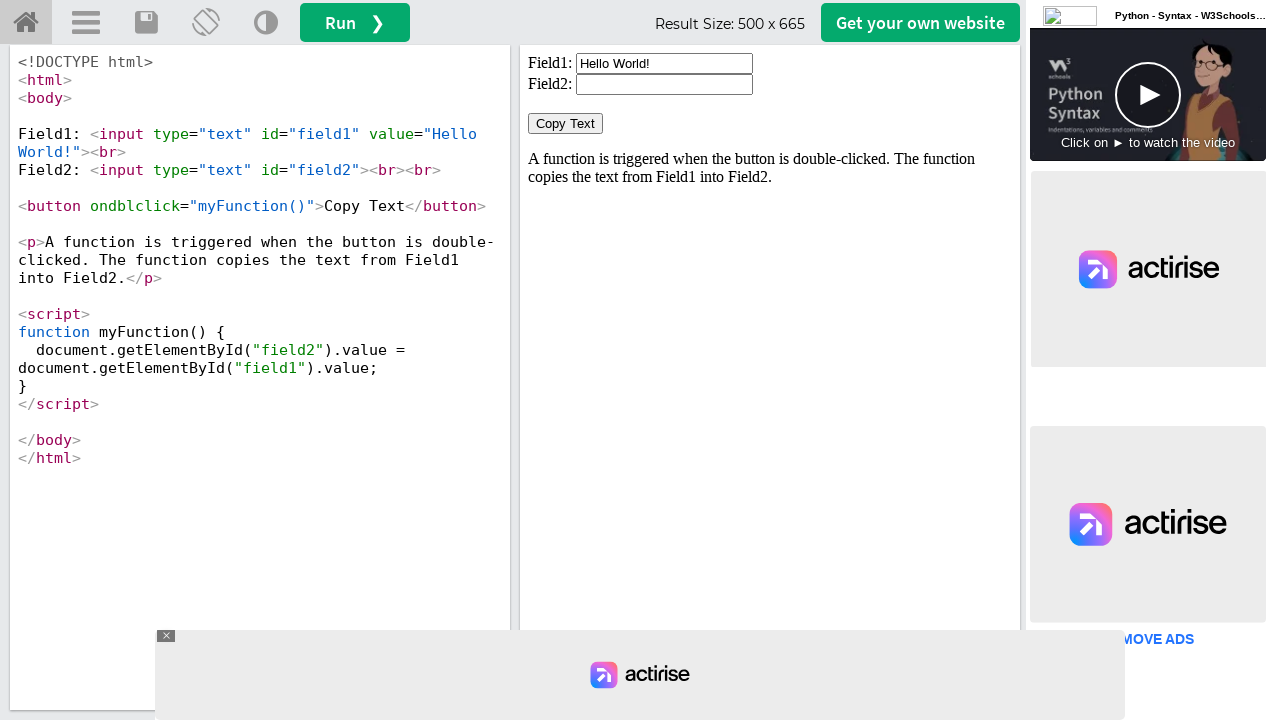

Cleared the input field on #iframeResult >> internal:control=enter-frame >> #field1
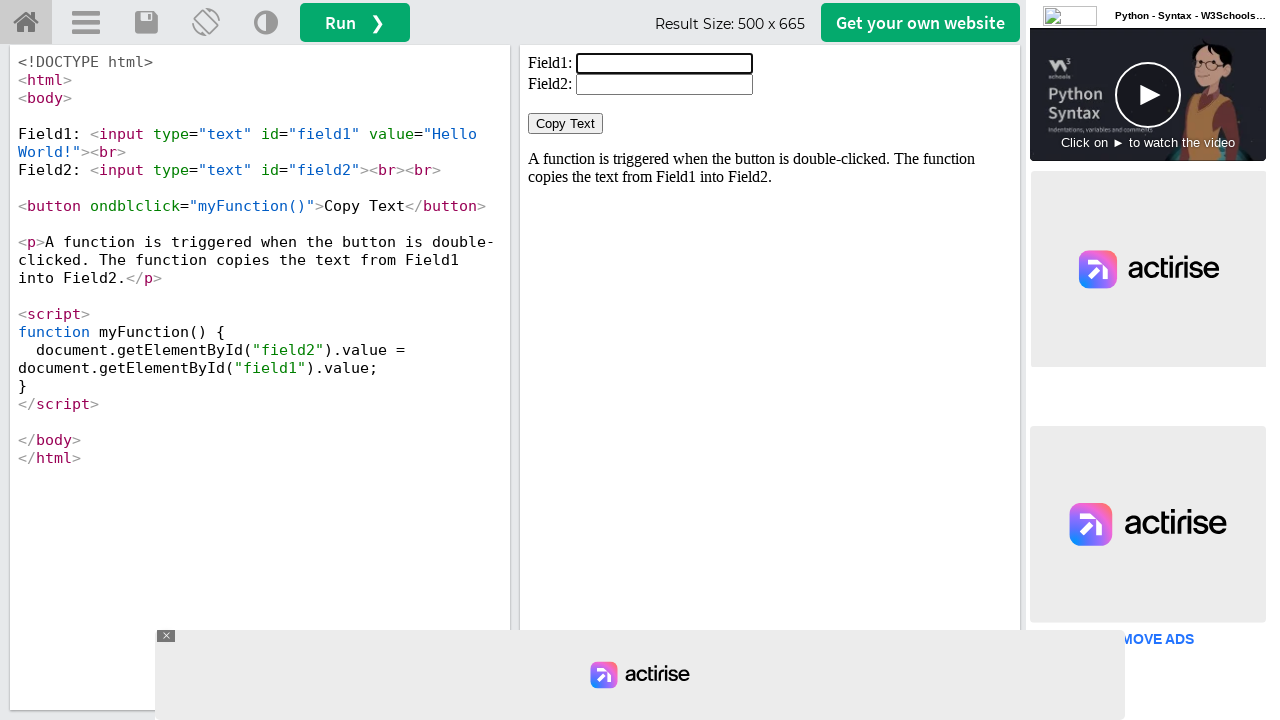

Filled input field with 'welcome' on #iframeResult >> internal:control=enter-frame >> #field1
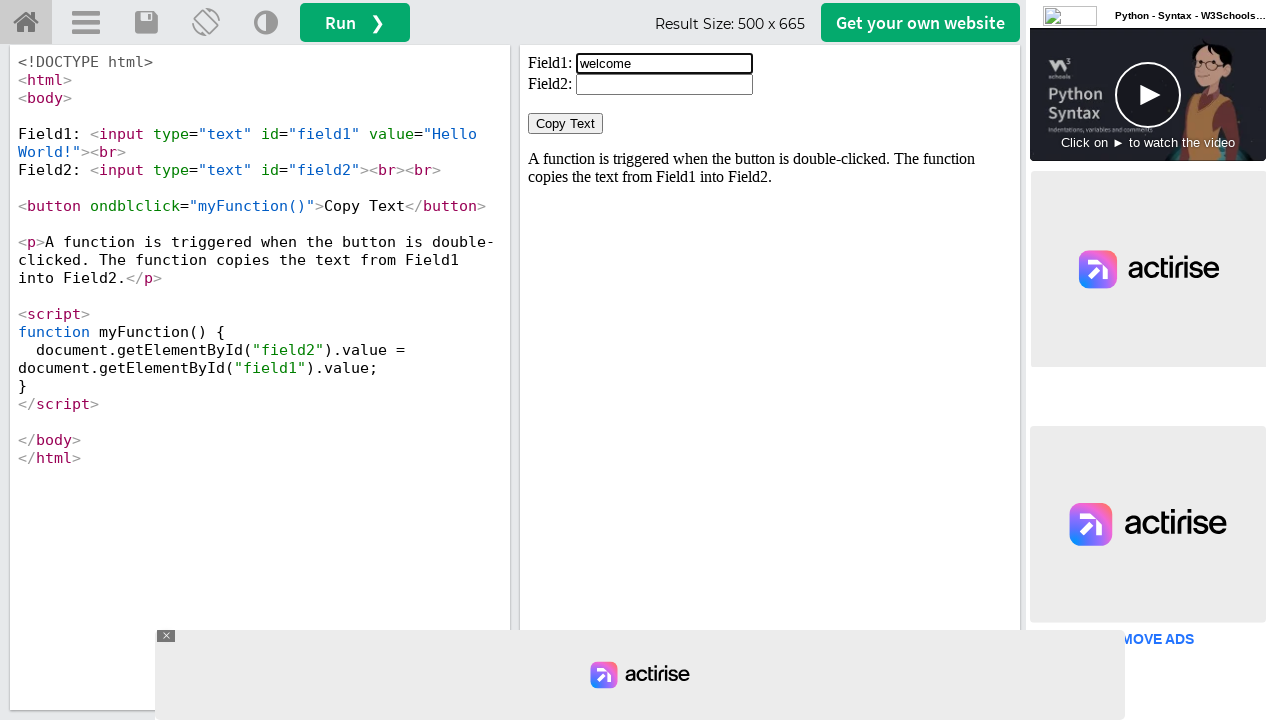

Double-clicked the 'Copy Text' button at (566, 124) on #iframeResult >> internal:control=enter-frame >> xpath=//button[normalize-space(
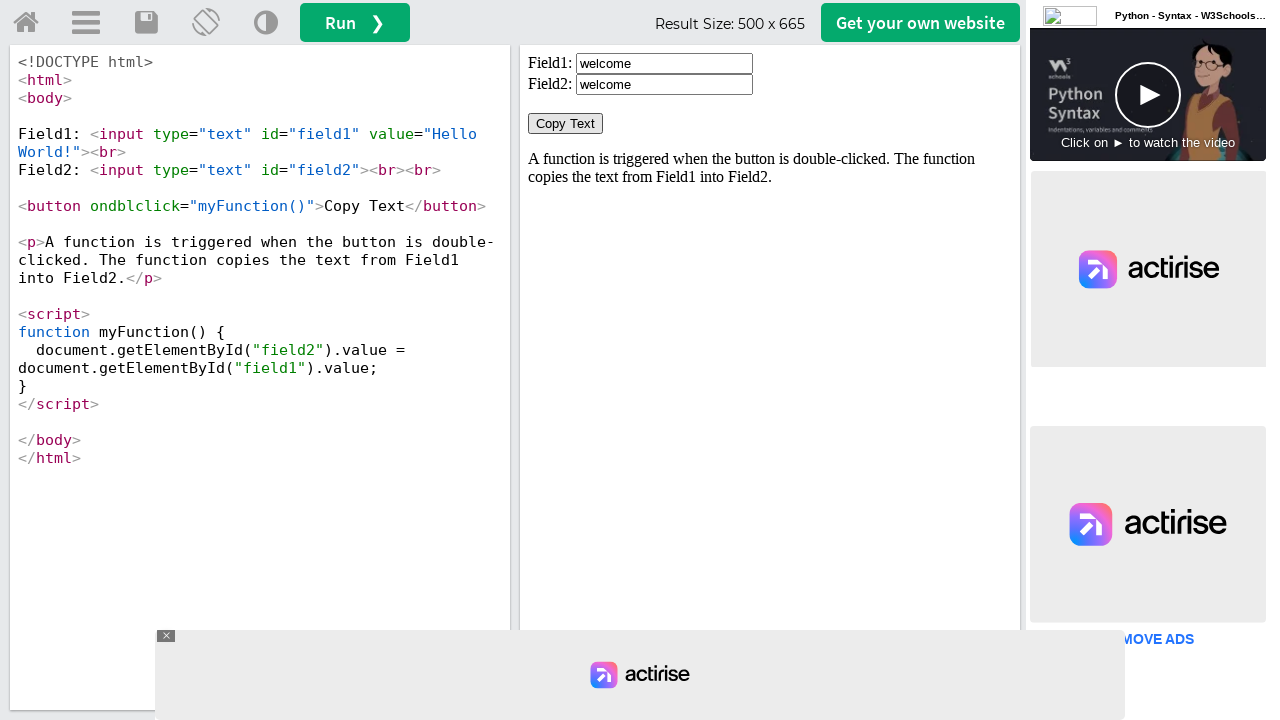

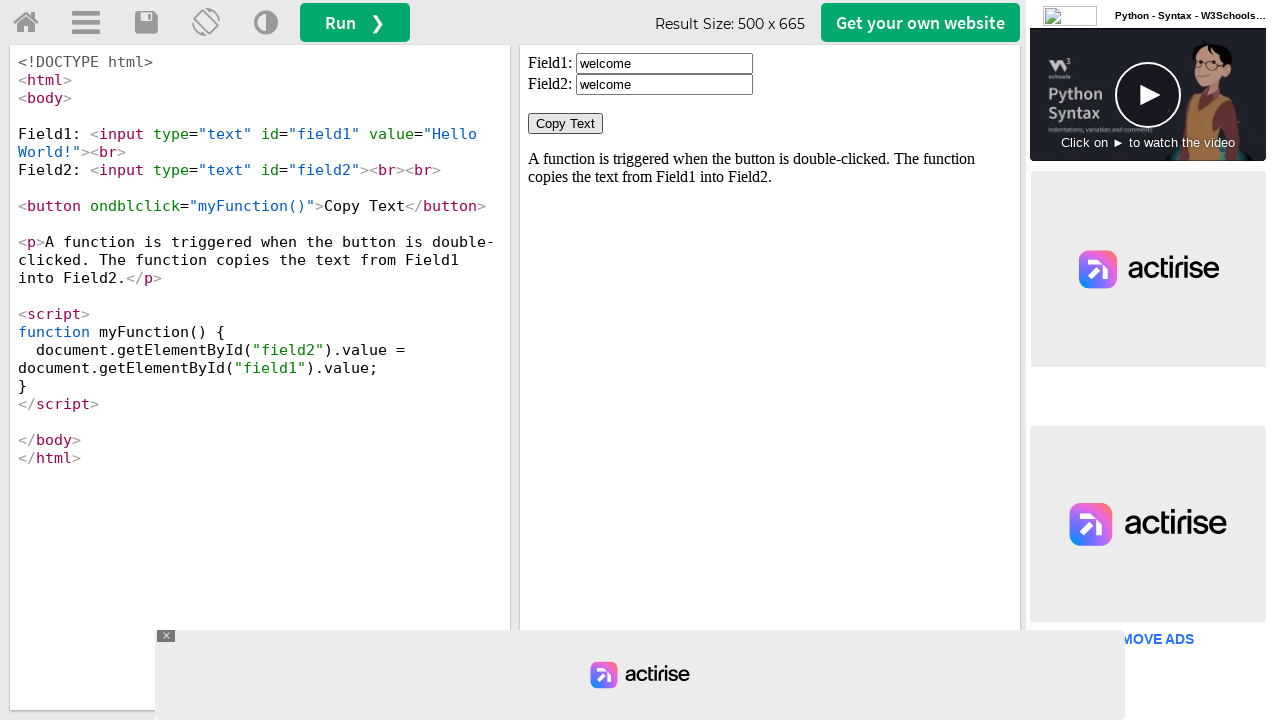